Tests the CloudPlexo training contact form by selecting course funding source, training course type, filling in personal details including name, phone number, and email, and submitting the form.

Starting URL: https://www.cloudplexo.com/contact-training/

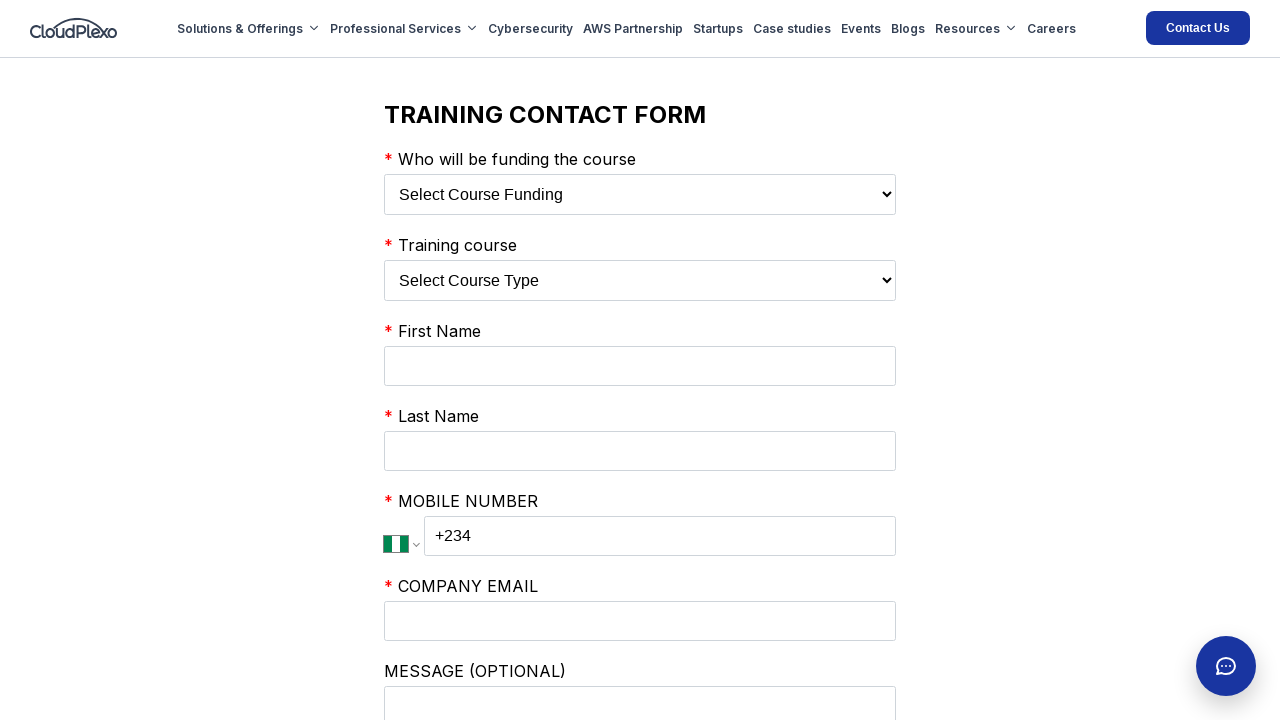

Selected 'My Employer' as course funding source on select:has(option[value='My Employer'])
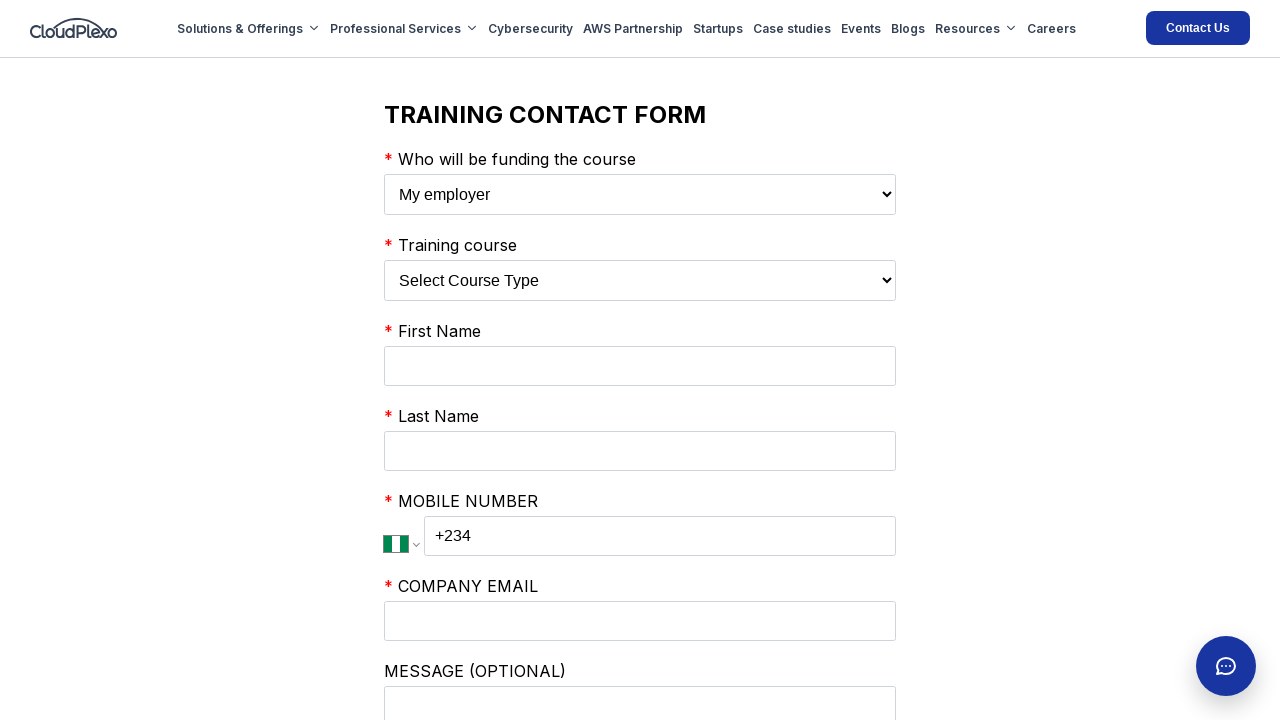

Selected 'AWS CERTIFIED SOLUTIONS ARCHITECT COURSE' as training course type on select:has(option[value='AWS CERTIFIED DEVELOPER COURSE'])
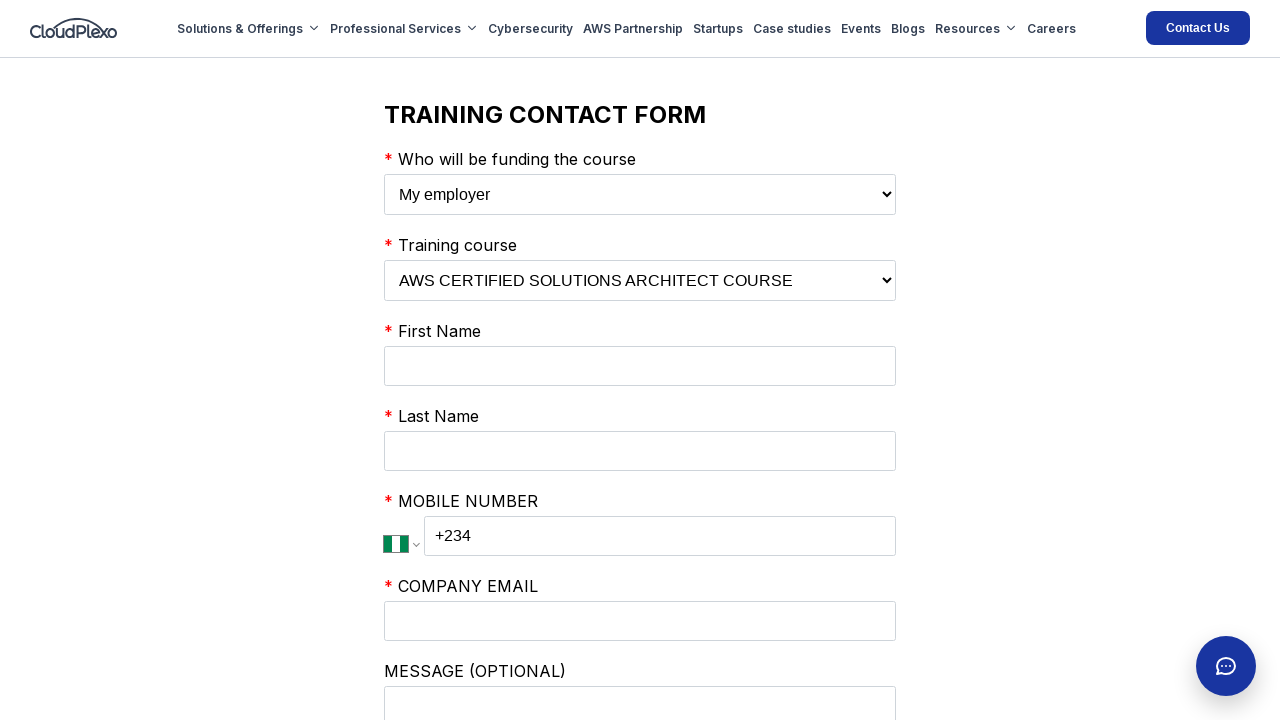

Filled first name field with 'John' on input[name='firstName']
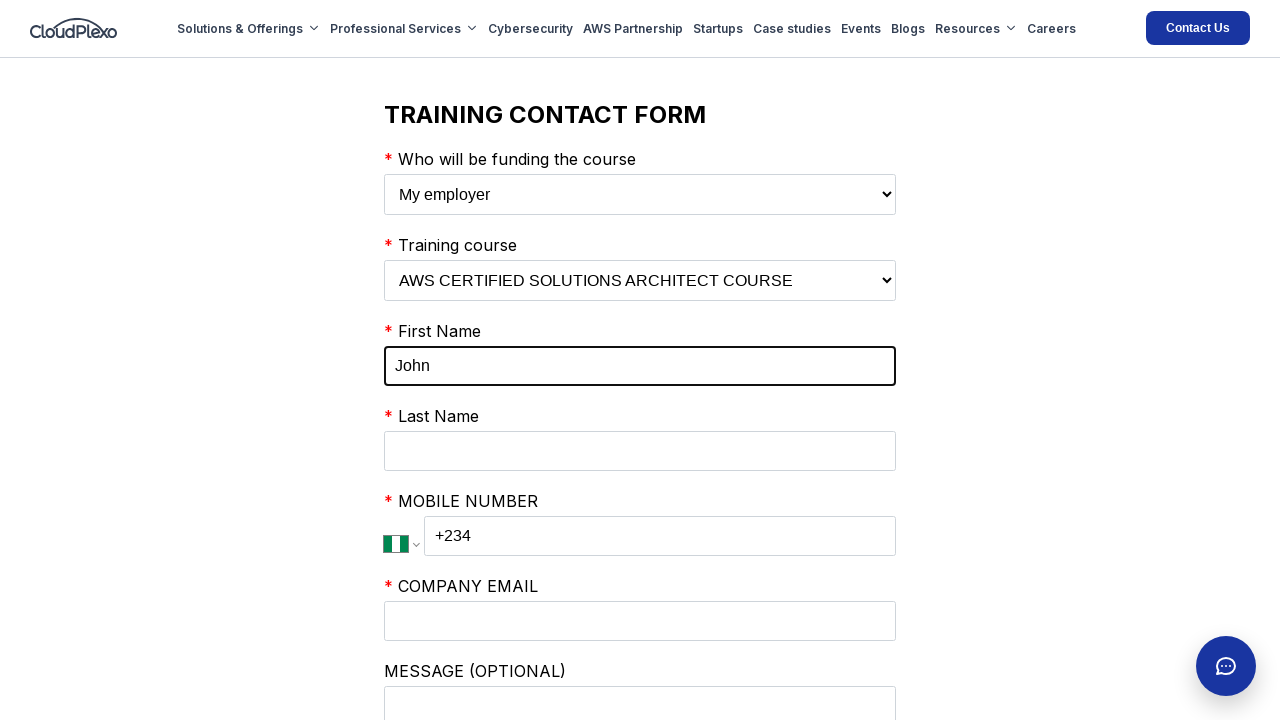

Filled last name field with 'Anderson' on input[name='lastName']
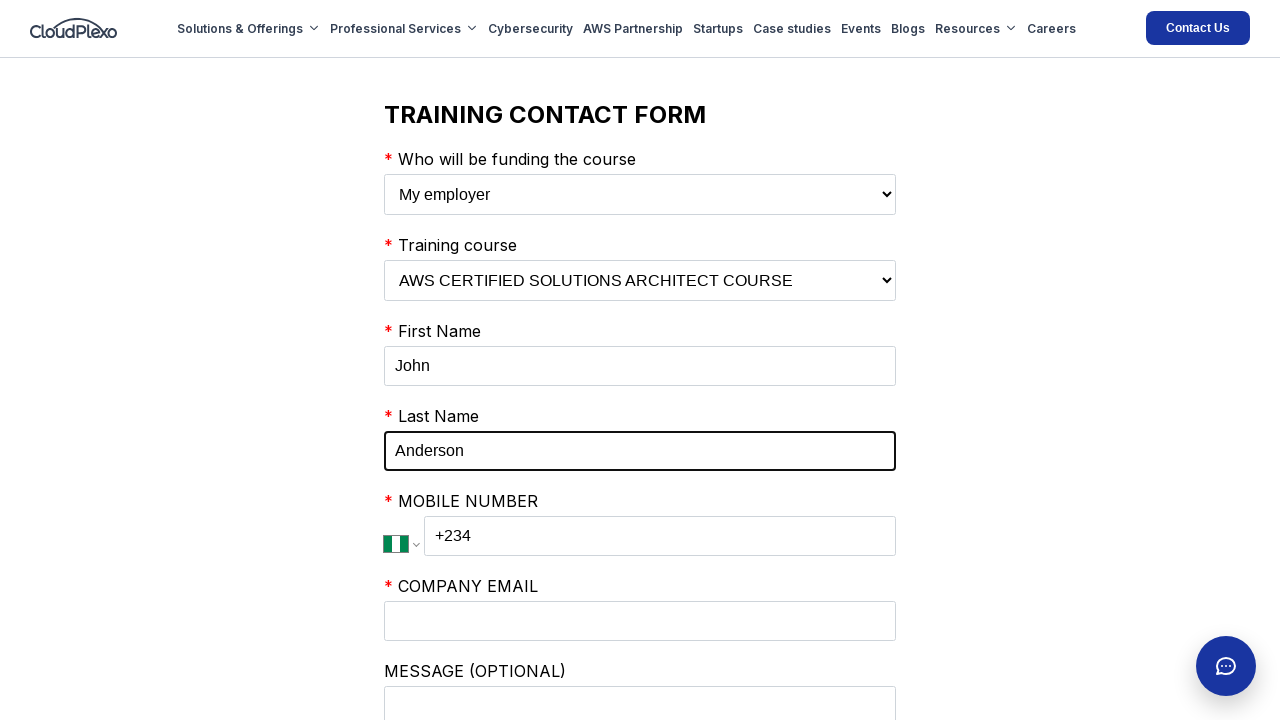

Filled phone number field with '+2348031234567' on input.PhoneInputInput
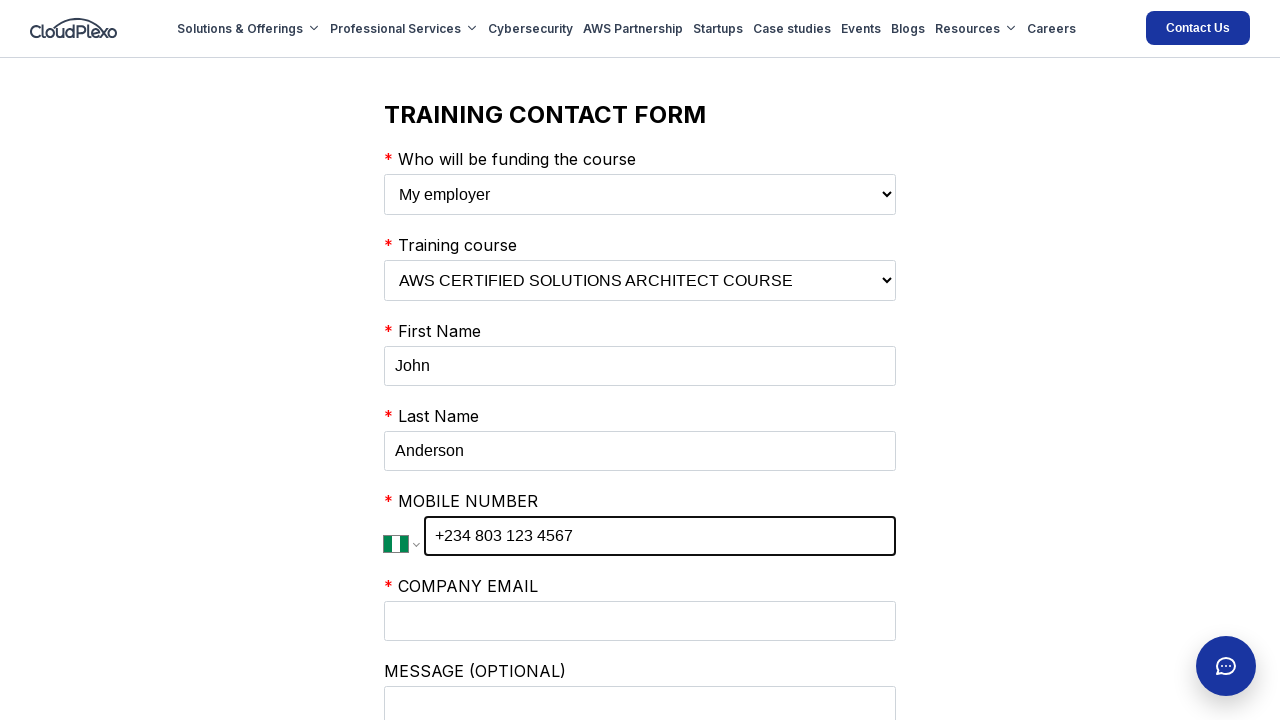

Filled business email field with 'john.anderson@techcorp.io' on input[name='businessEmail']
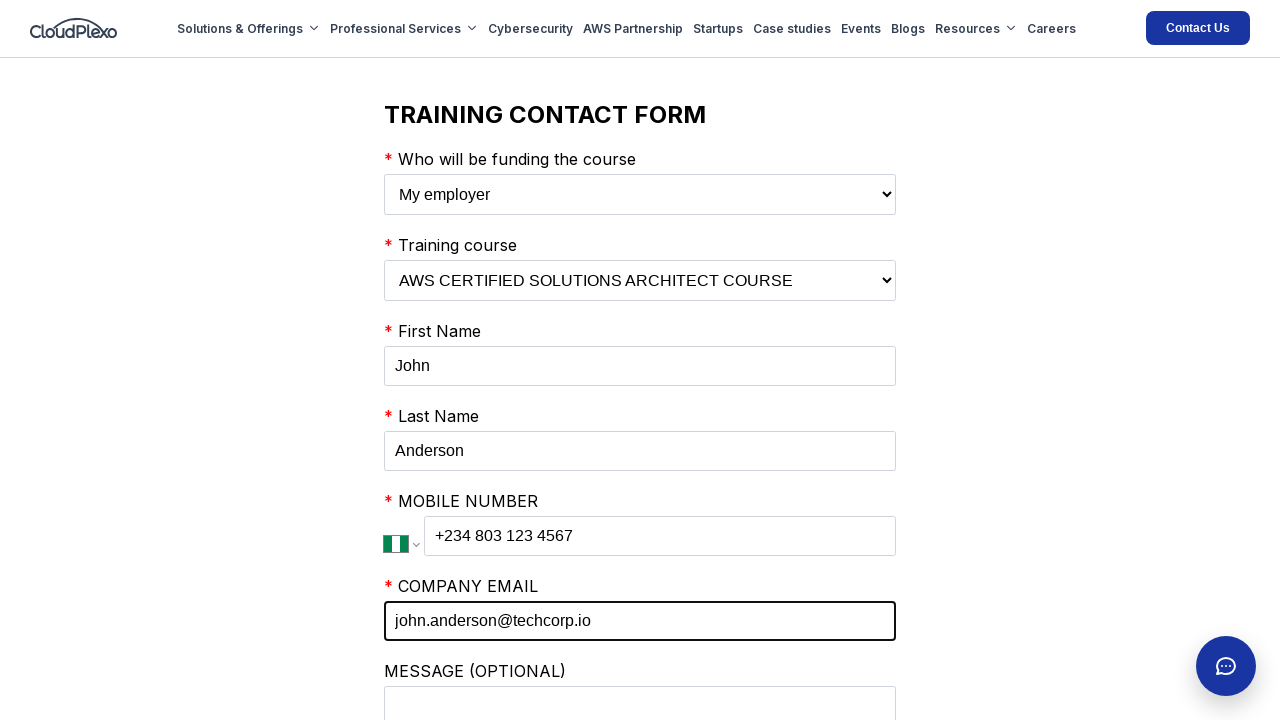

Filled comments field with training course interest message on input[name='comments']
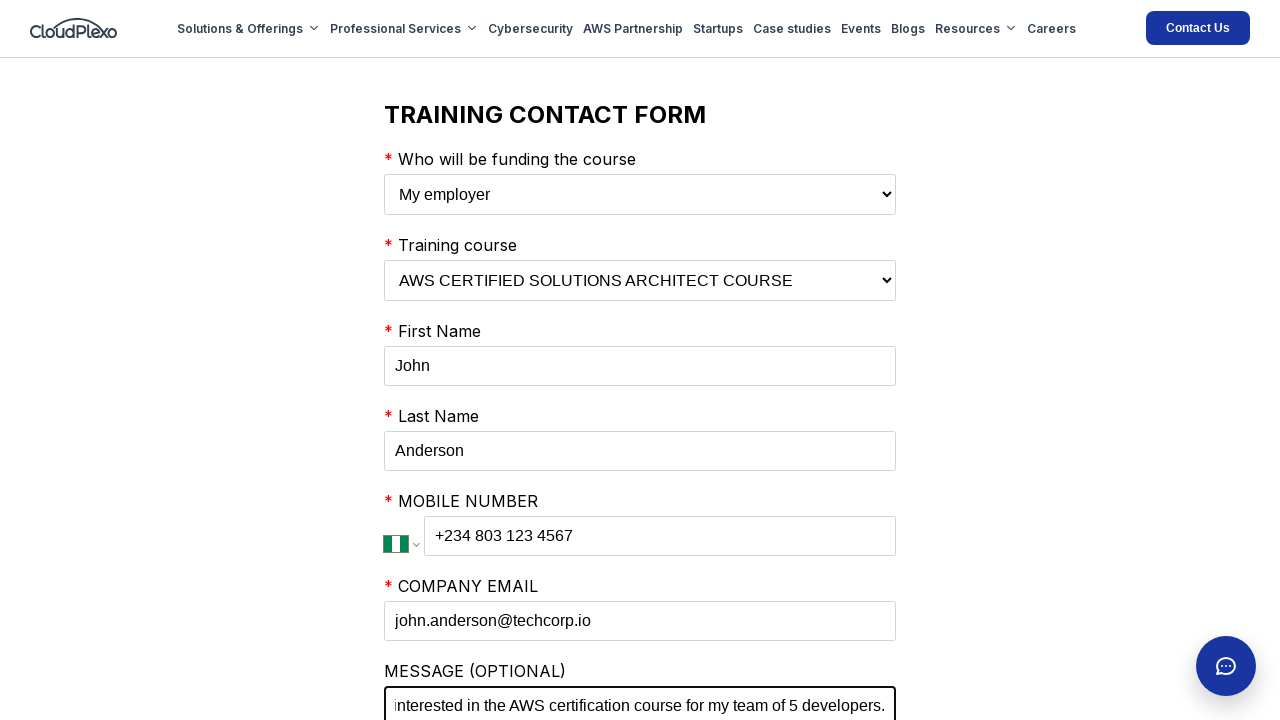

Checked marketing checkbox at (390, 360) on input[type='checkbox']
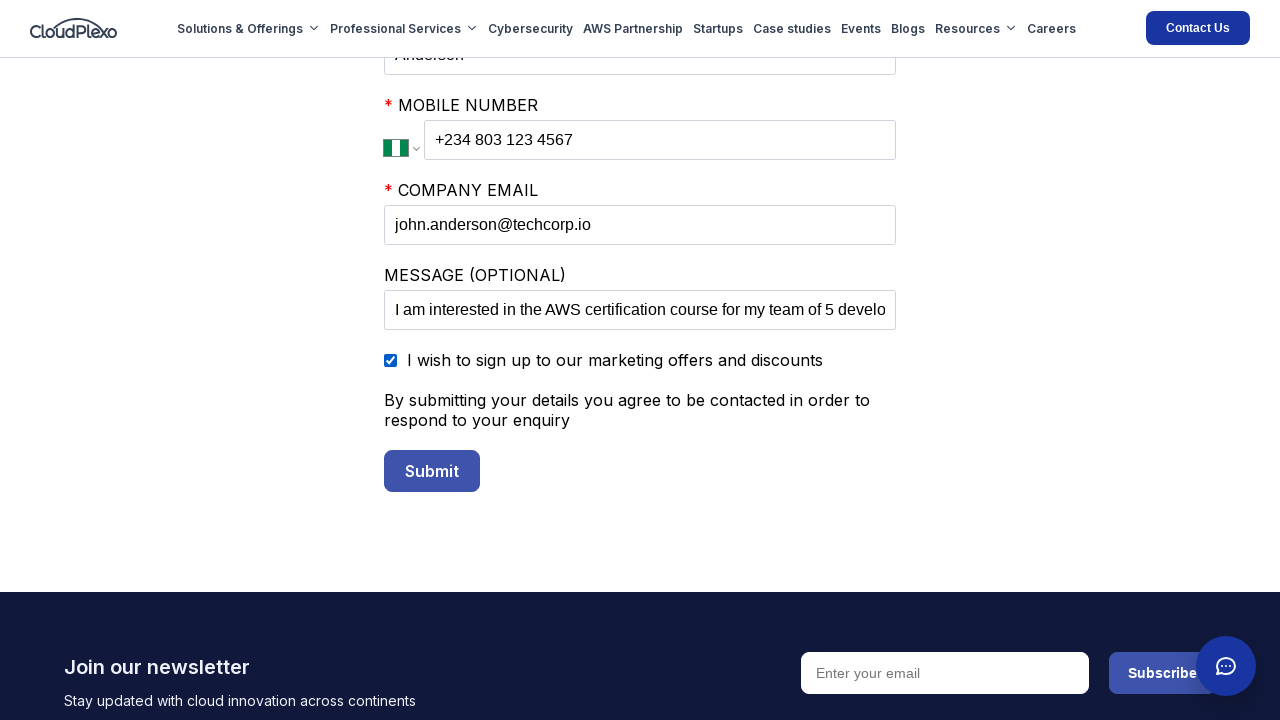

Clicked submit button to submit the training contact form at (432, 471) on button[type='submit']
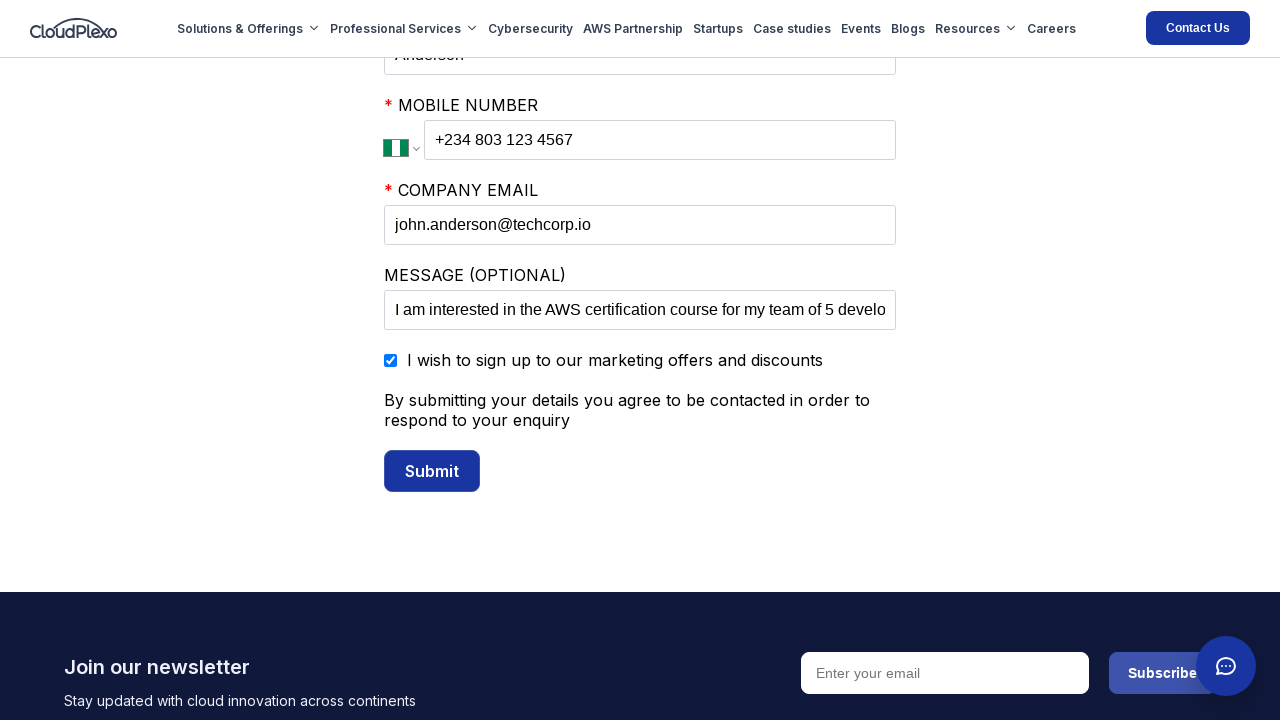

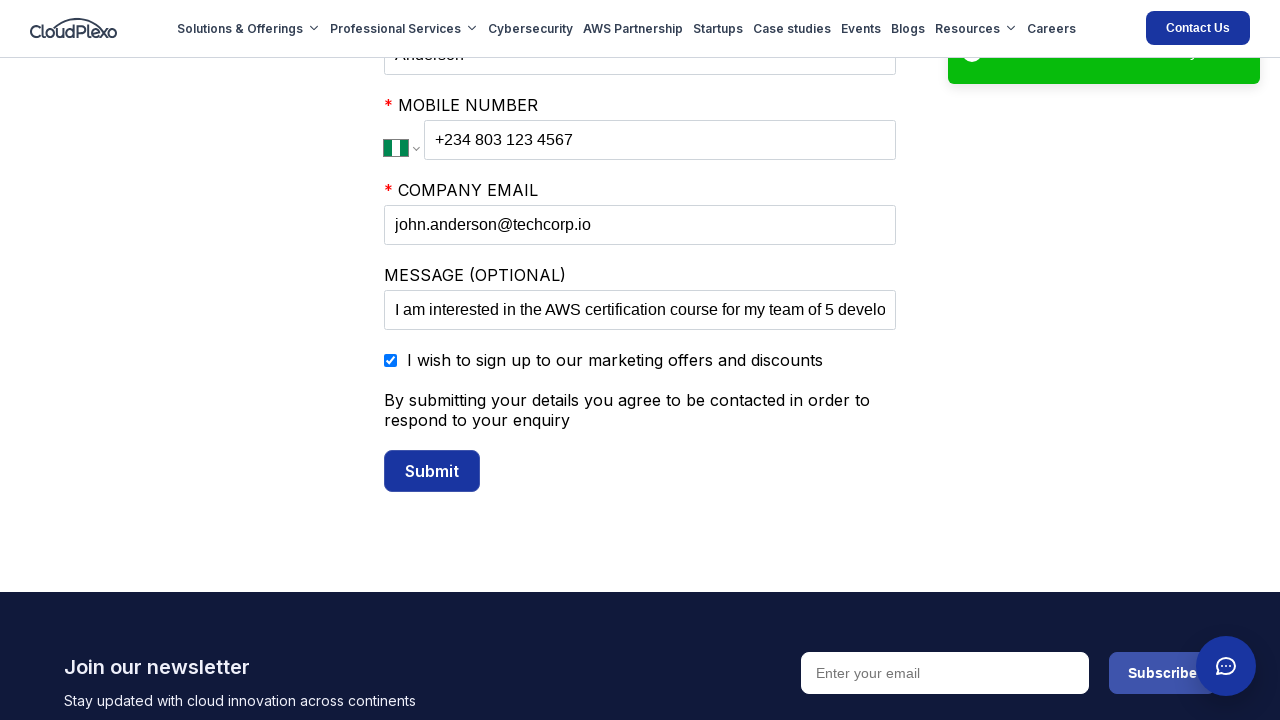